Demonstrates opening a new browser window, navigating to a different URL in that window, and then switching back to the original window.

Starting URL: https://demoqa.com/

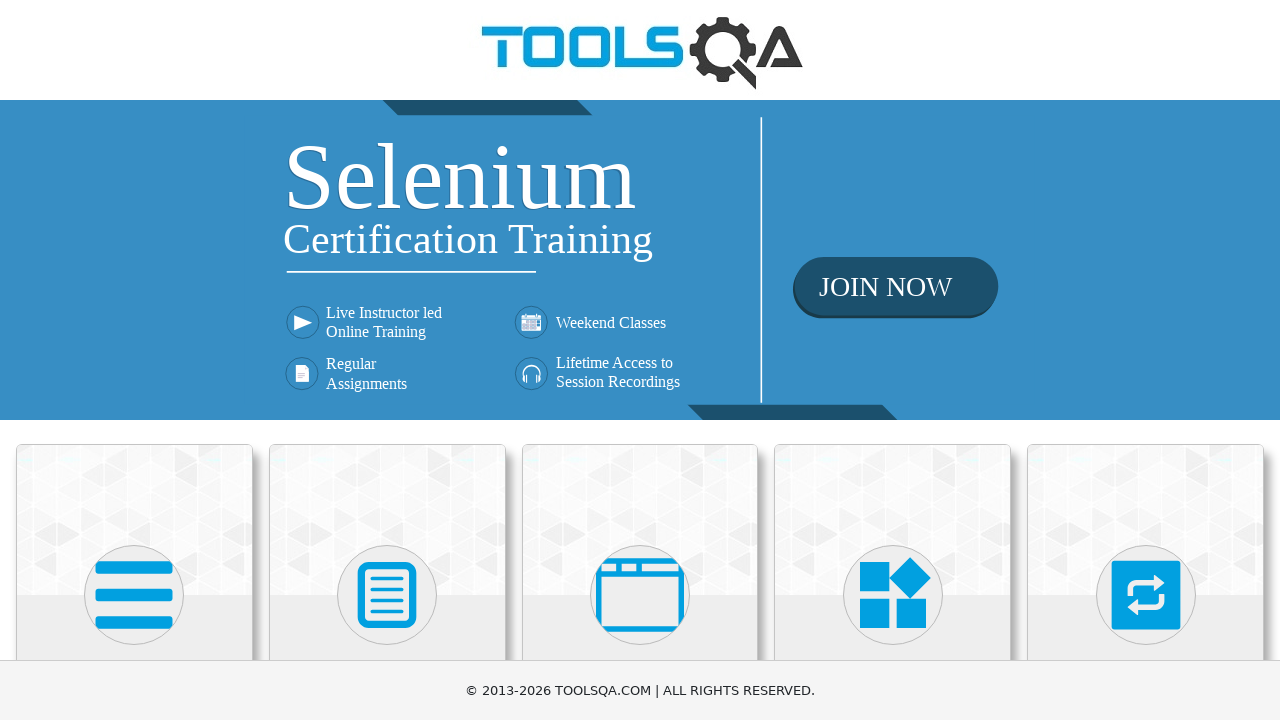

Set viewport size to 1920x1080
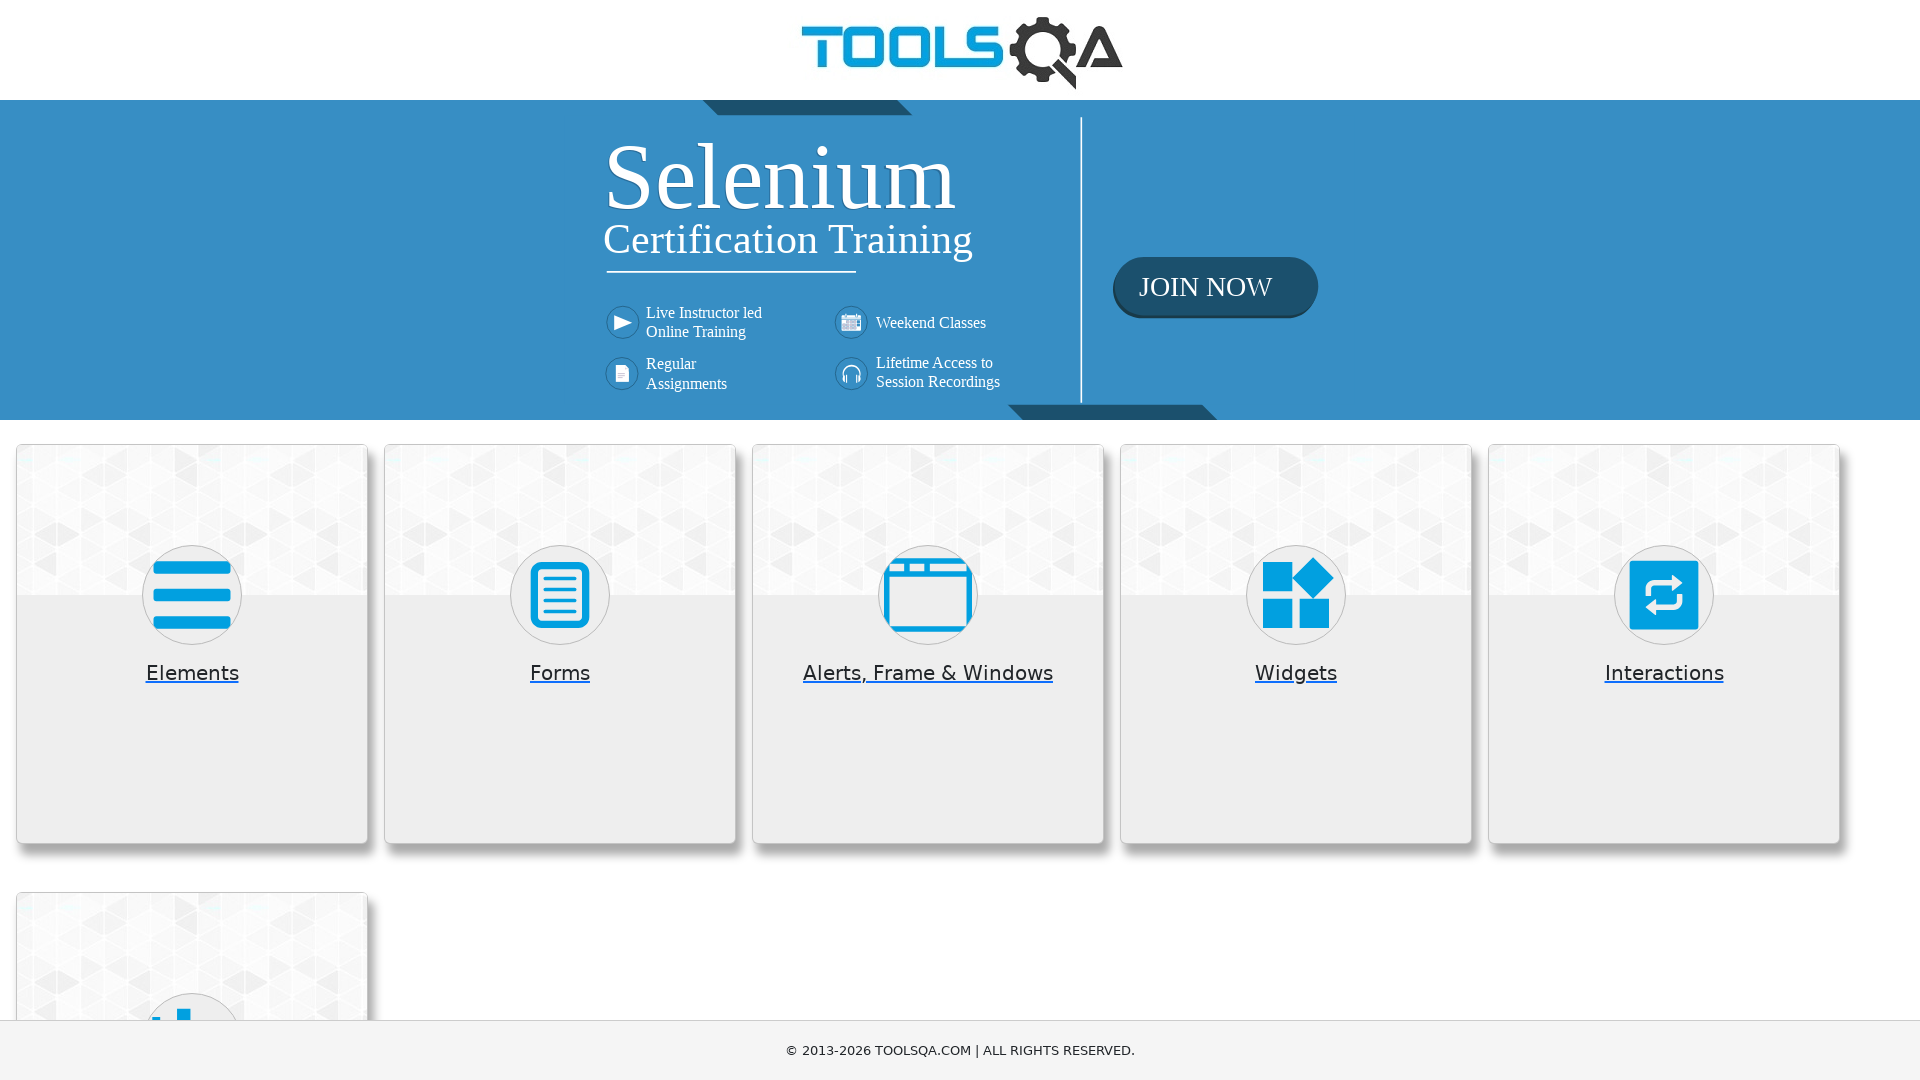

Opened a new browser window/tab
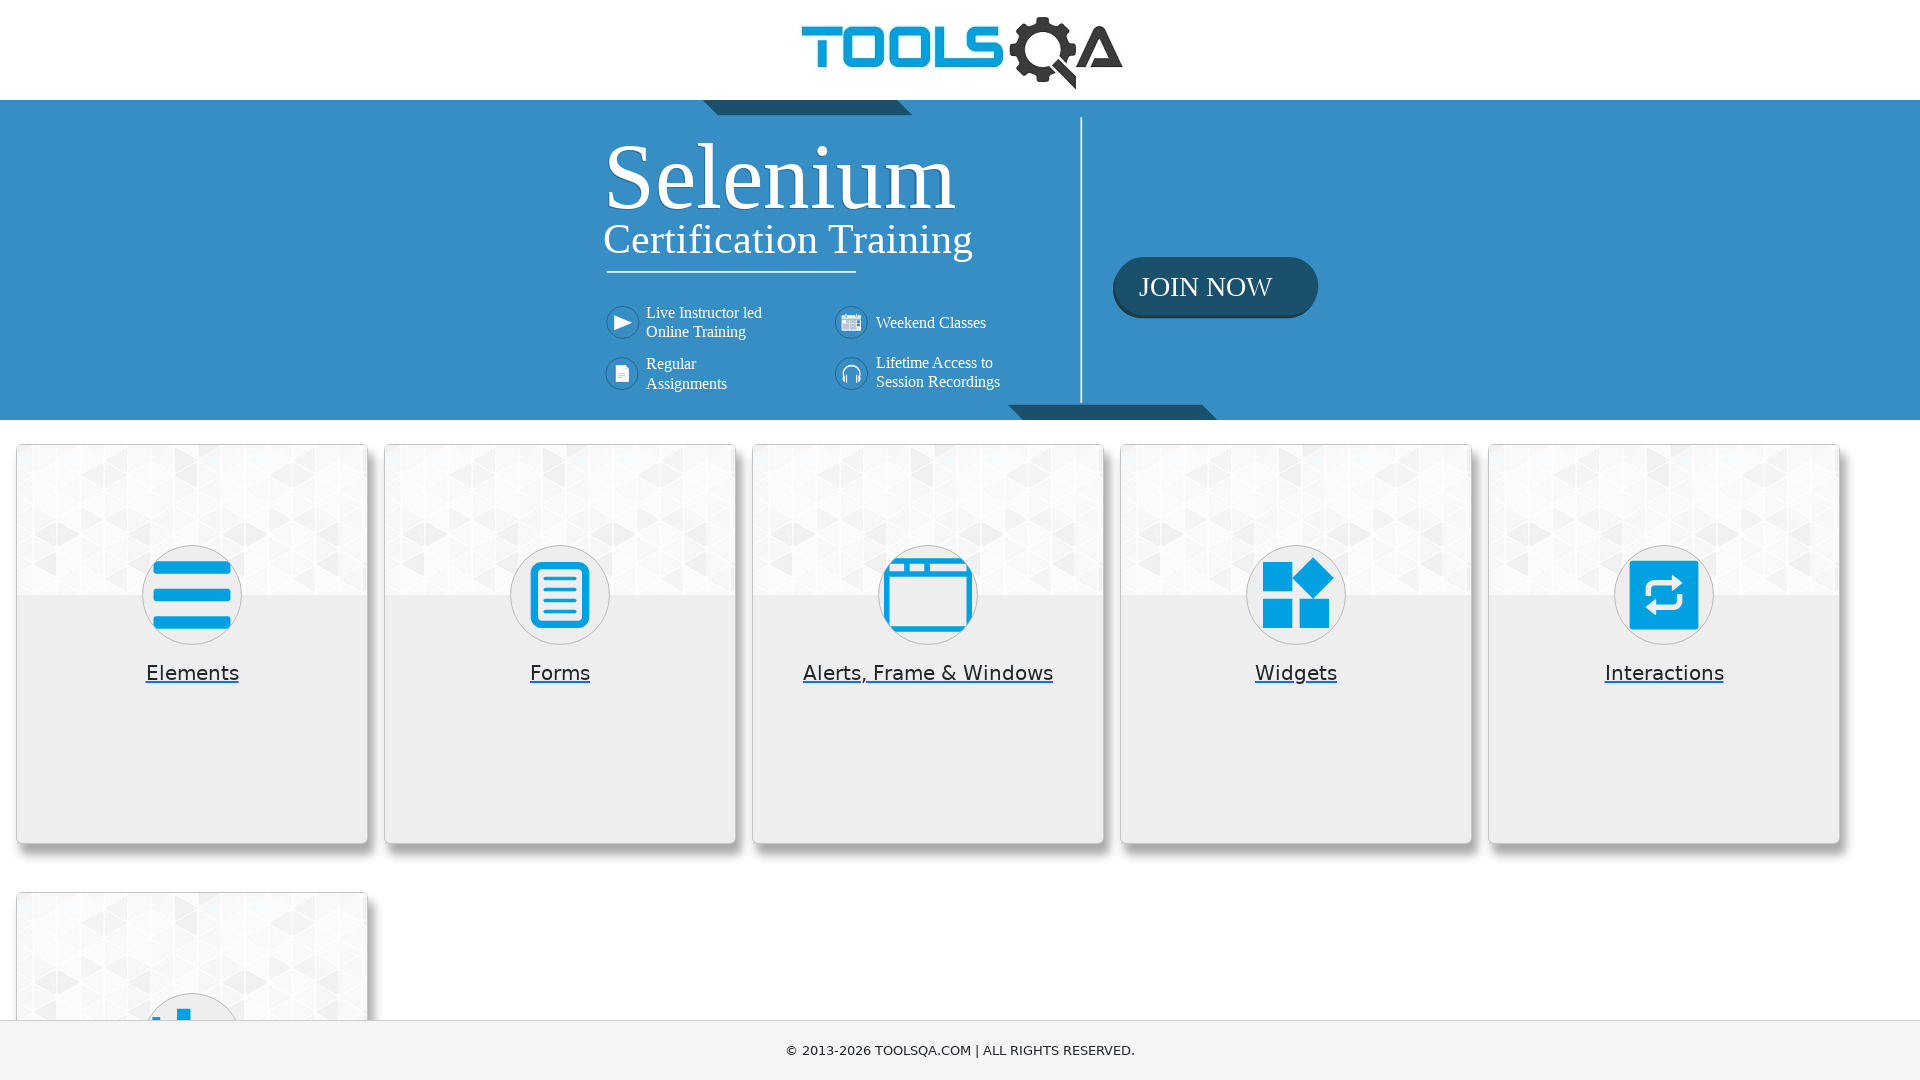

Navigated new window to https://example2.com
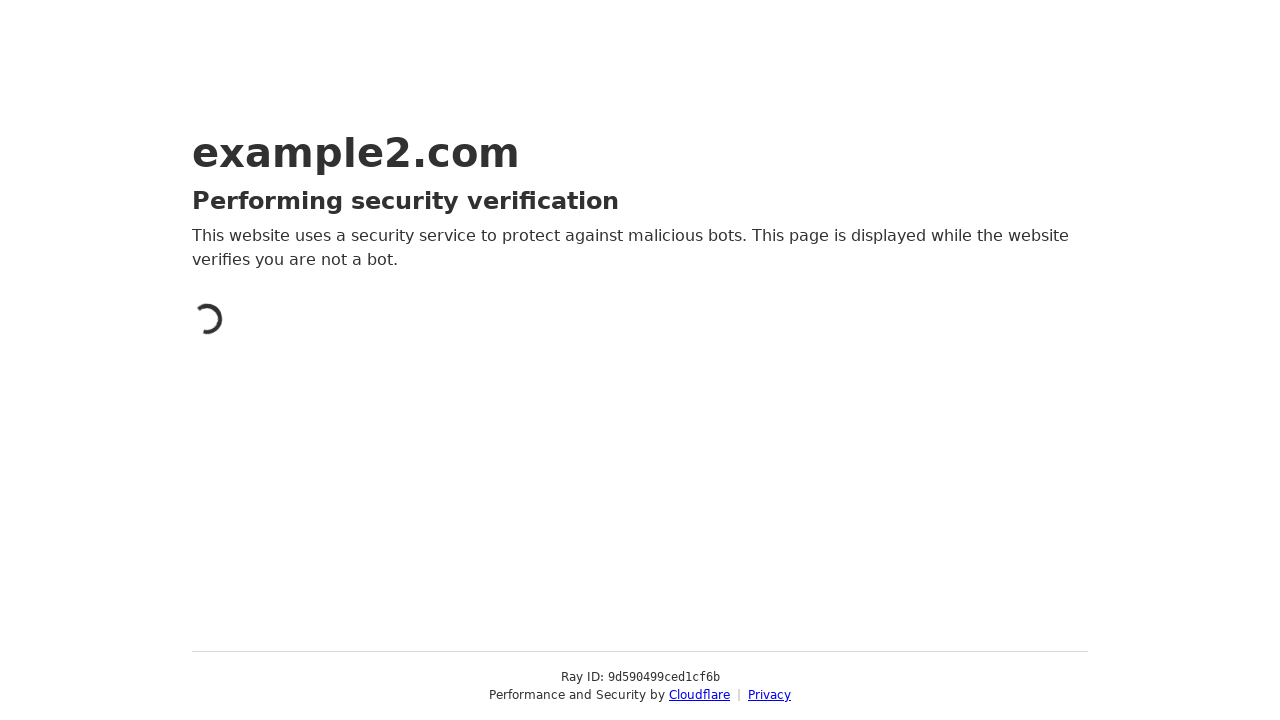

Switched back to original window
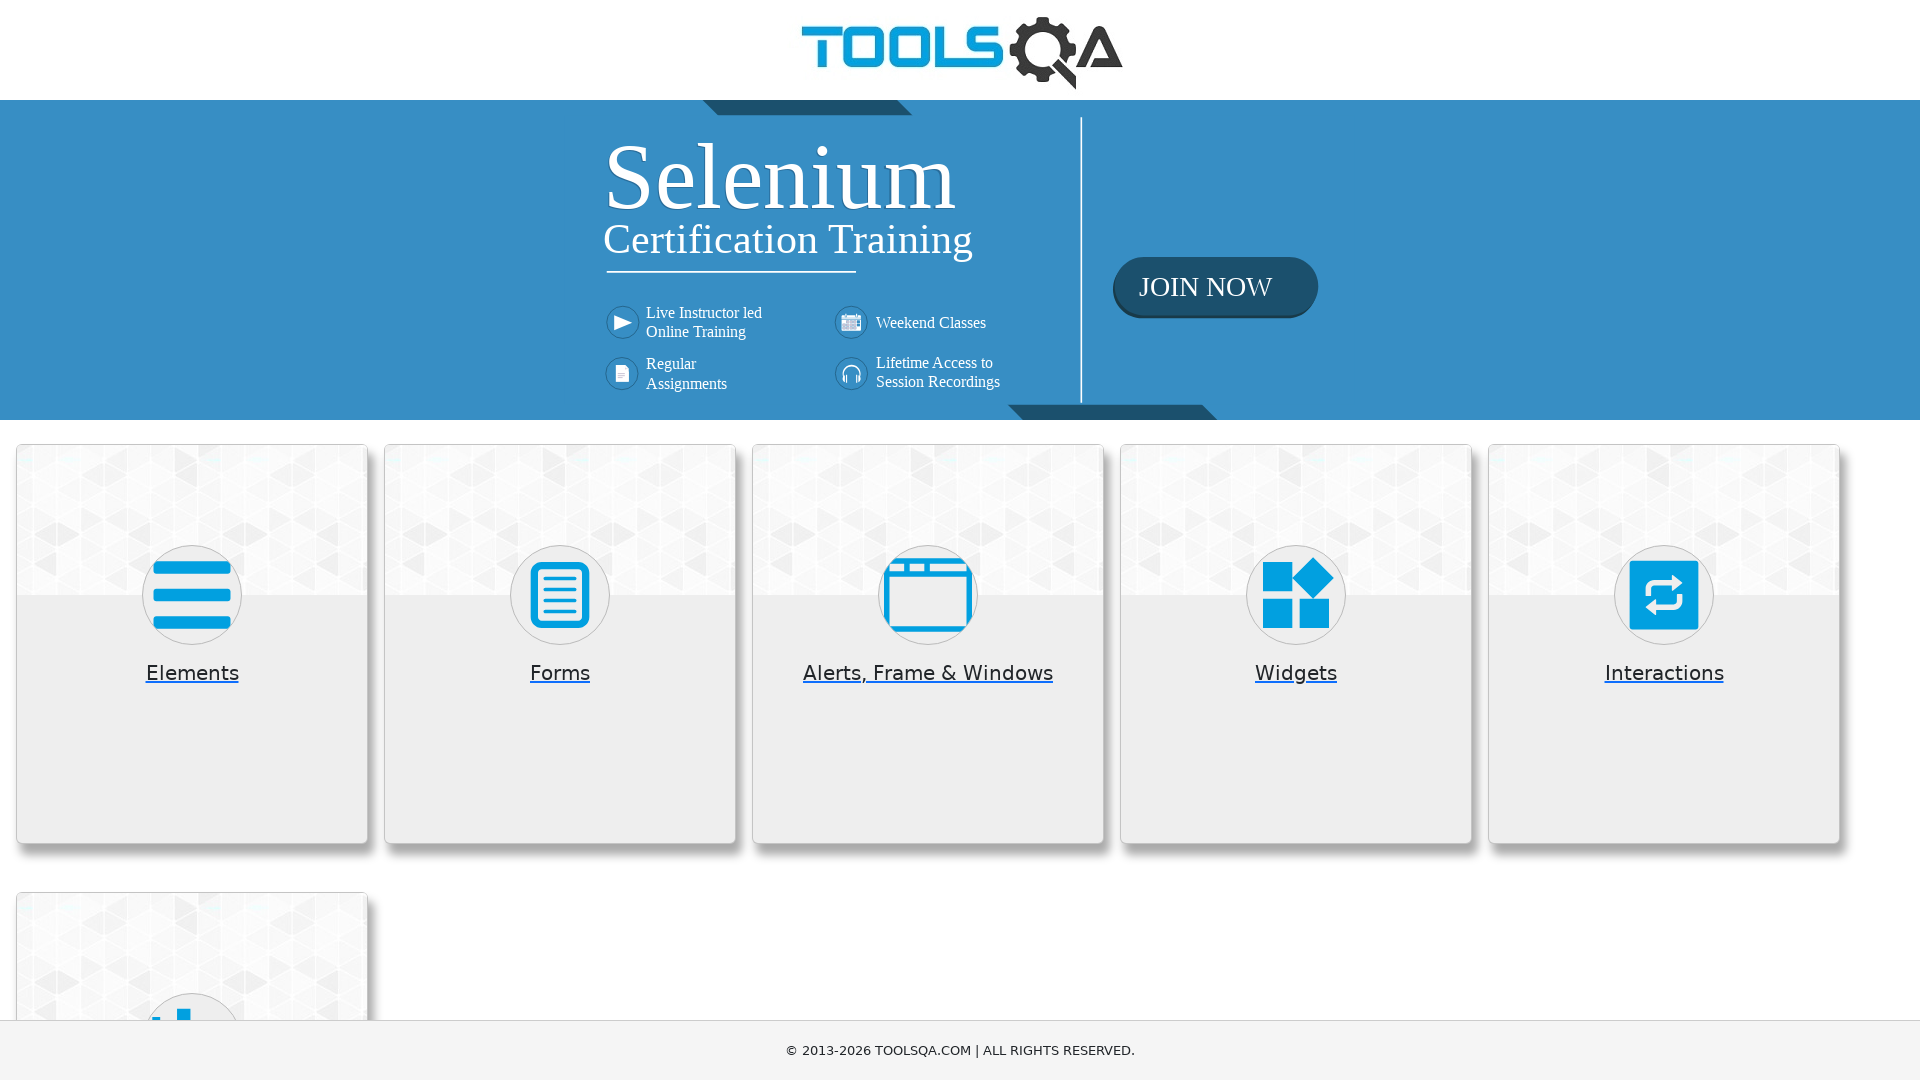

Verified original page URL is https://demoqa.com/
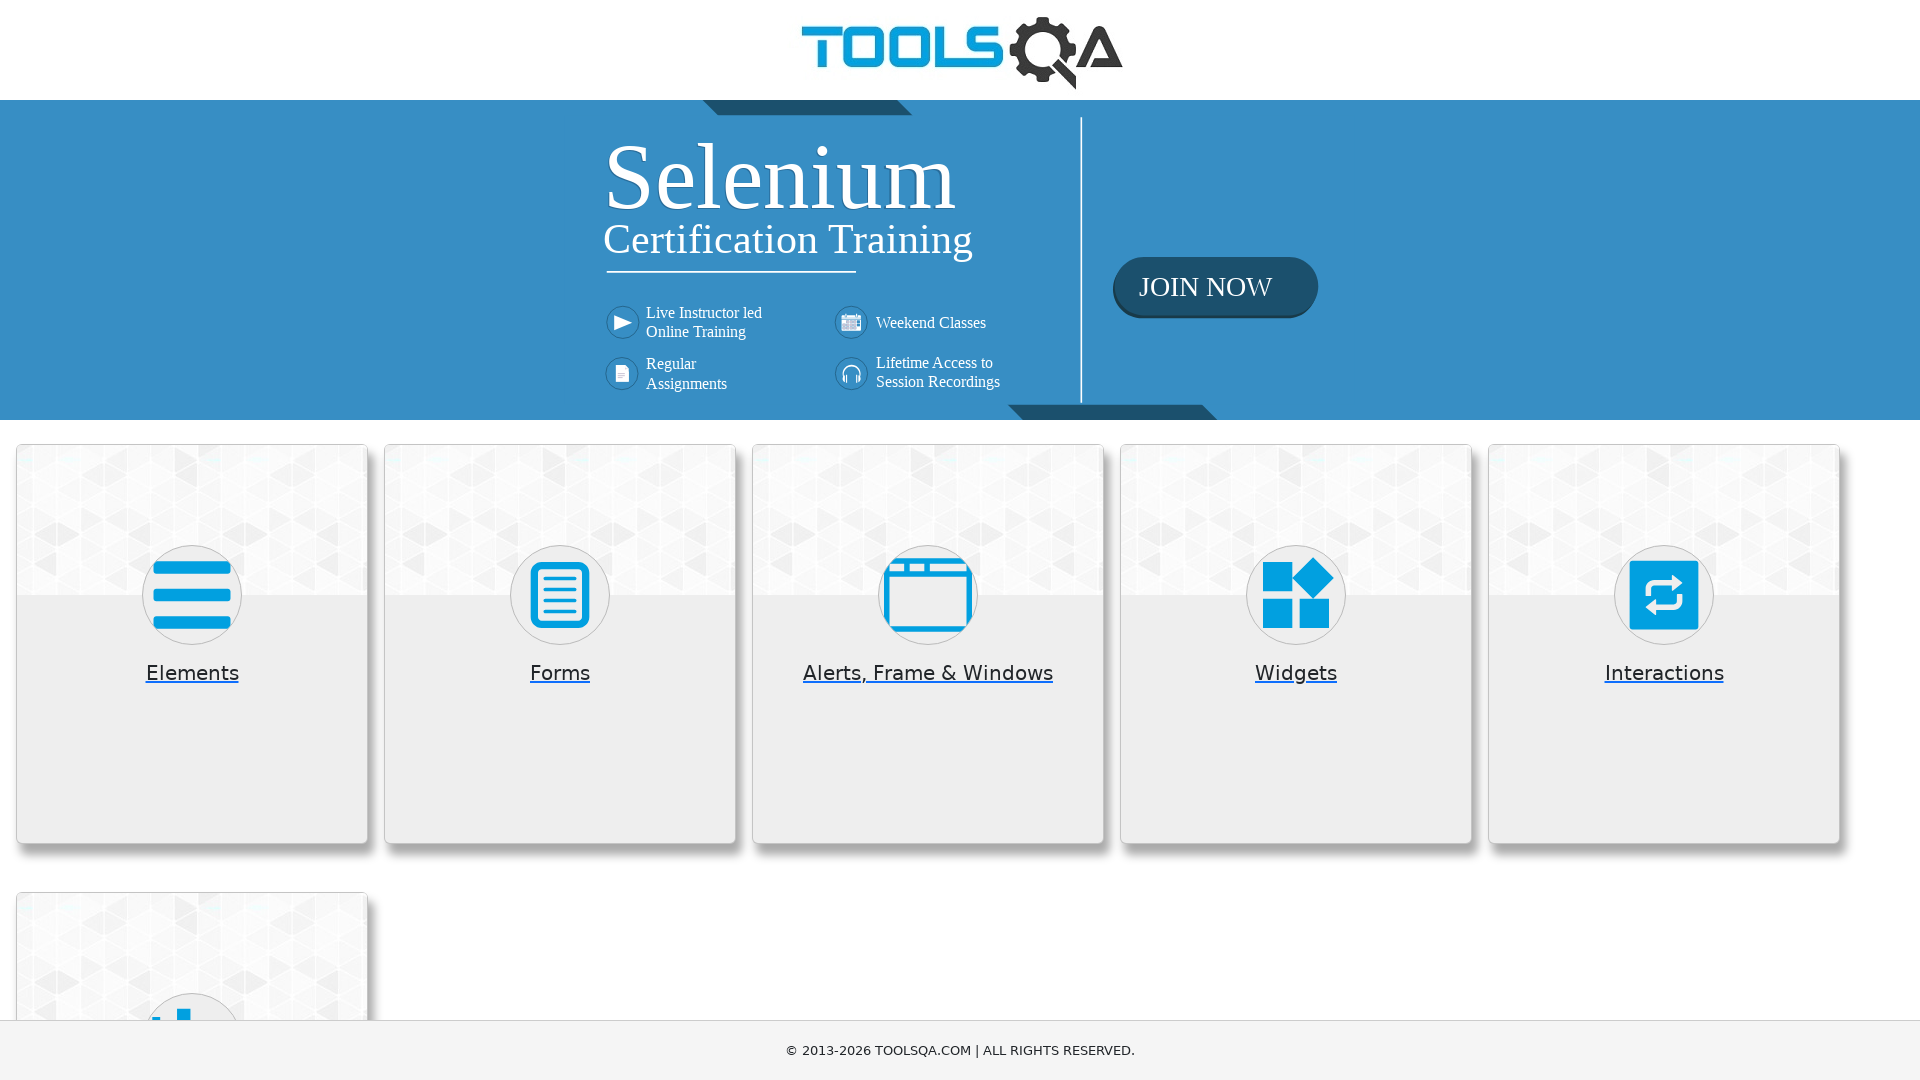

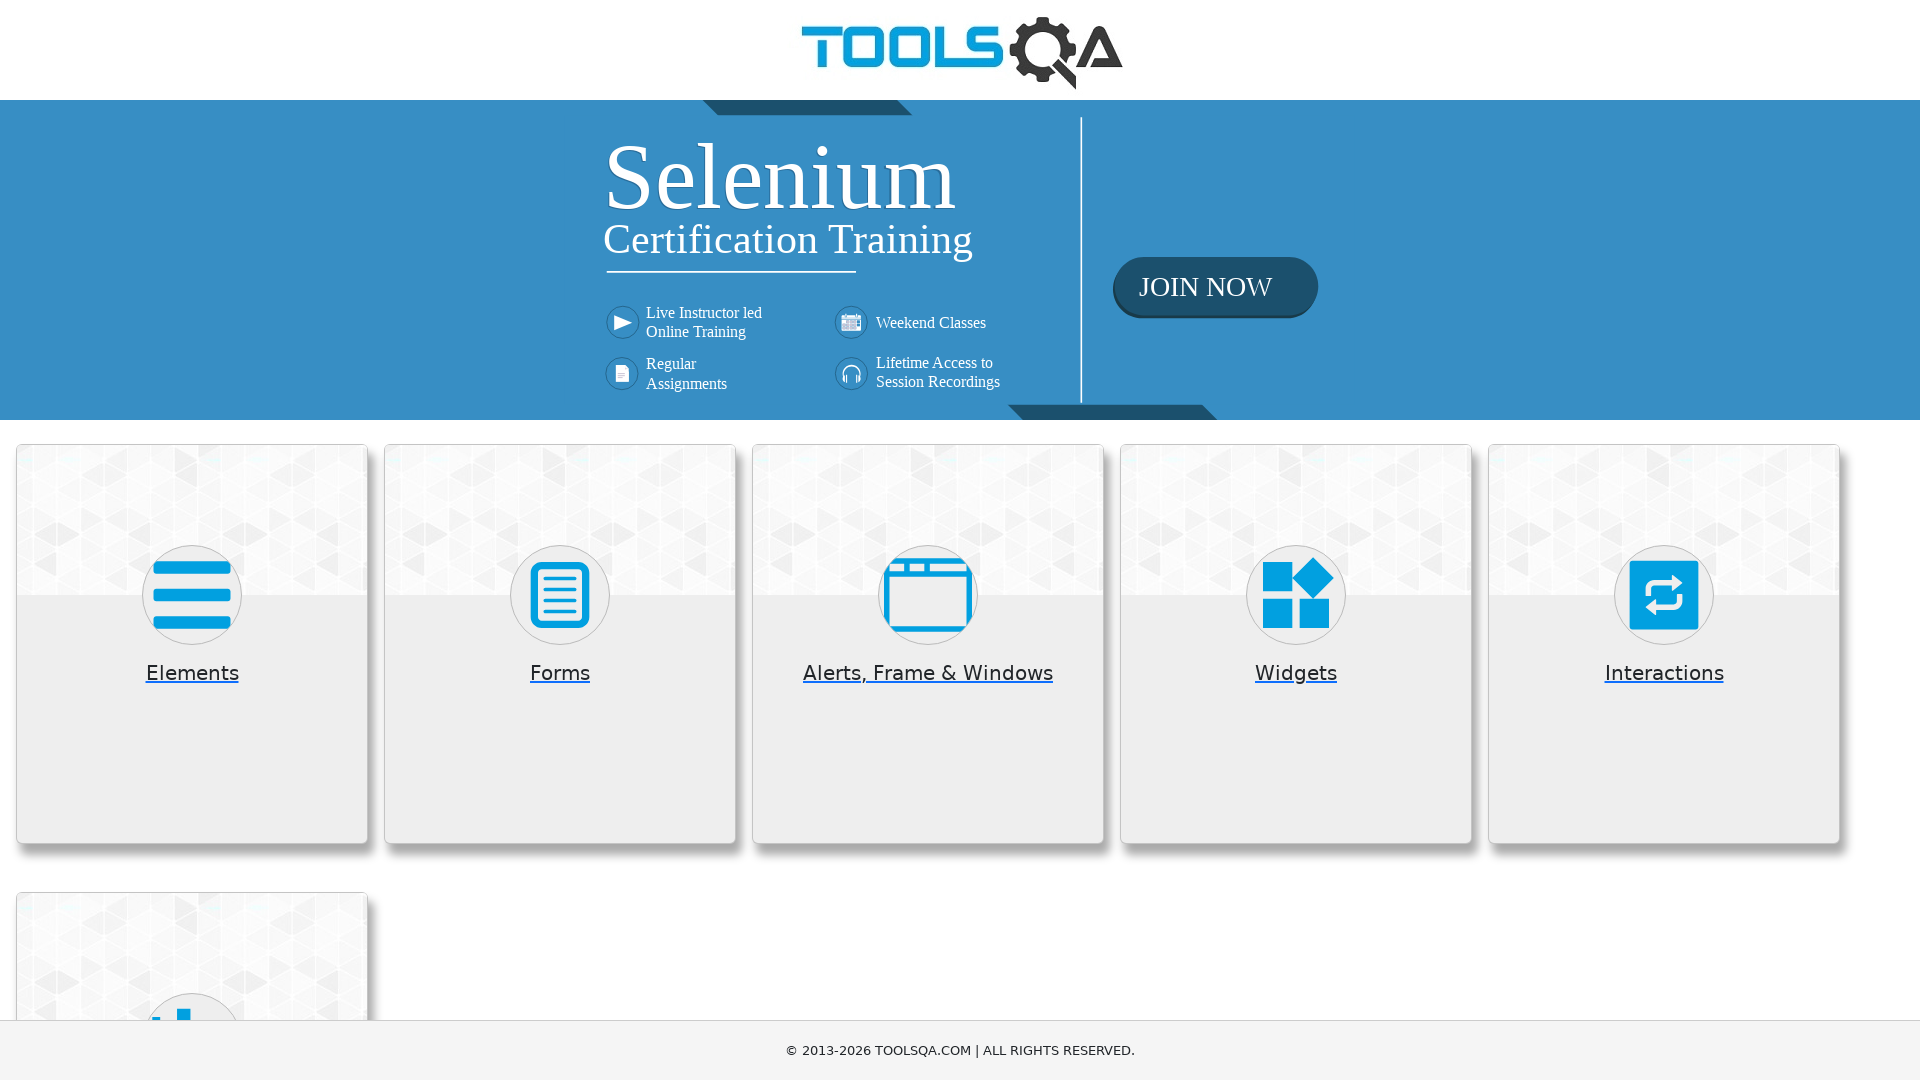